Tests the Python.org search functionality by entering "pycon" as a search query and submitting the form

Starting URL: http://www.python.org

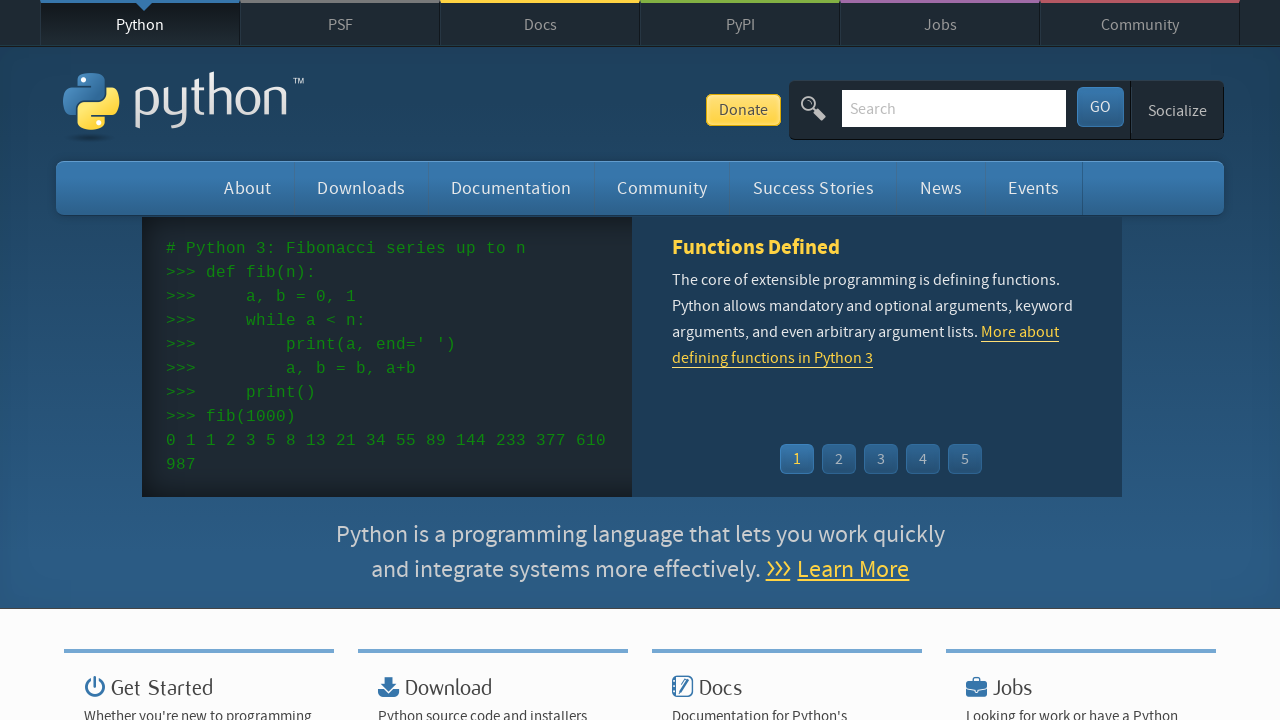

Verified page title contains 'Python'
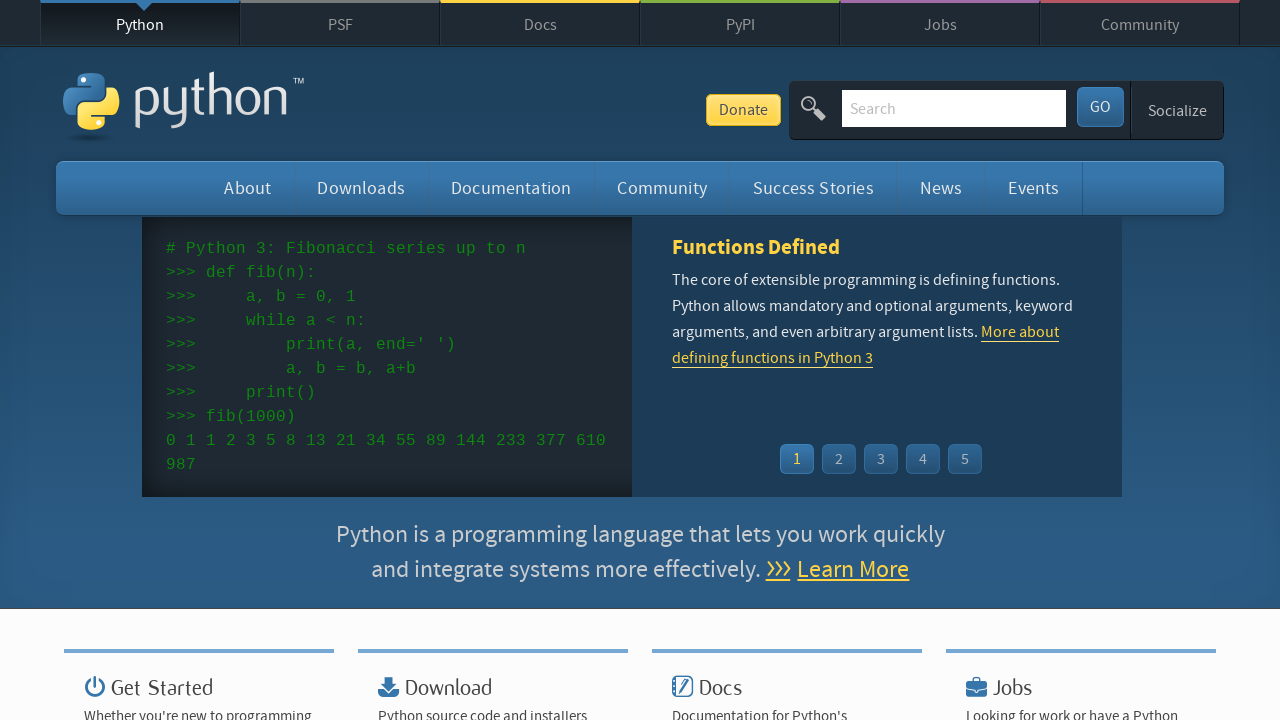

Filled search field with 'pycon' on input[name='q']
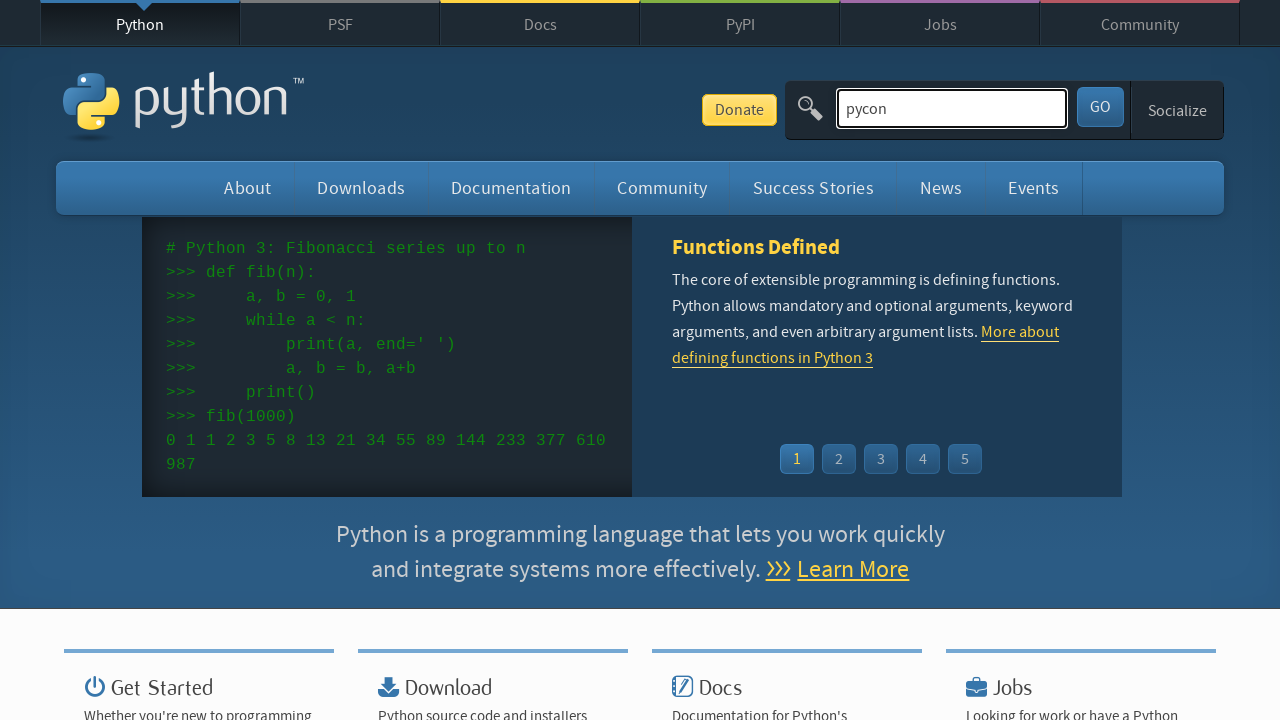

Submitted search form by pressing Enter on input[name='q']
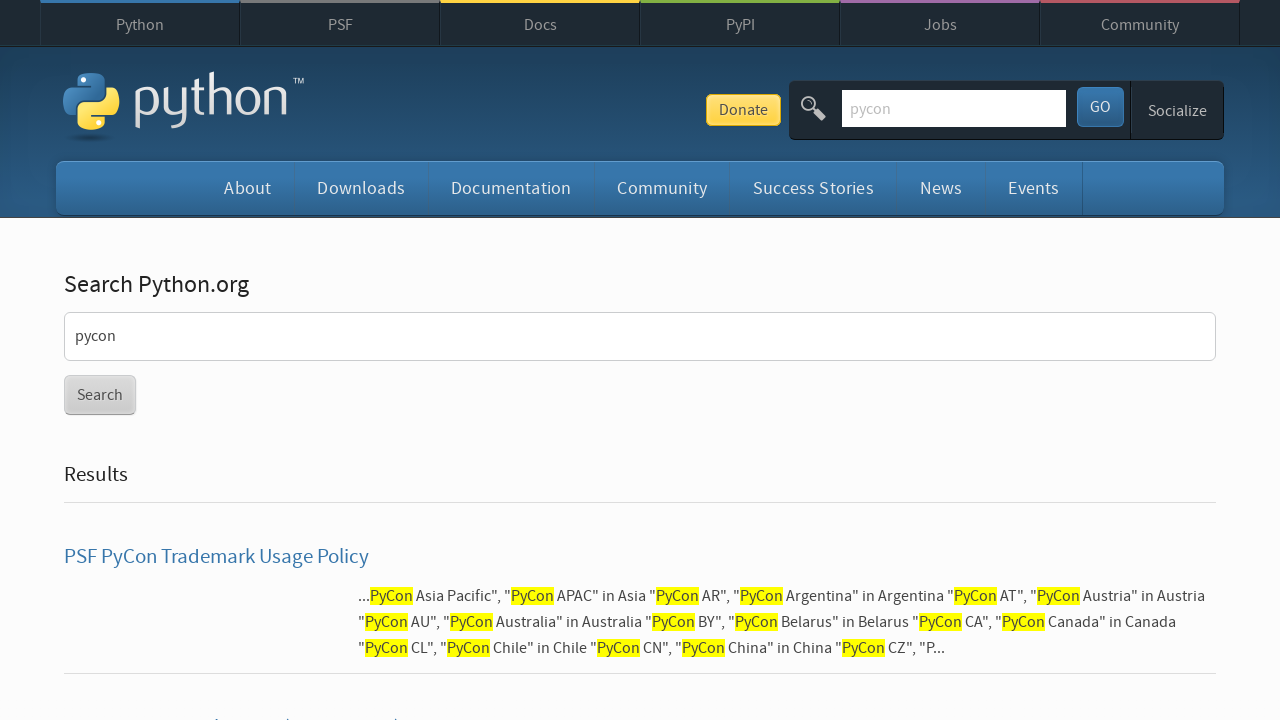

Waited for network idle state after search submission
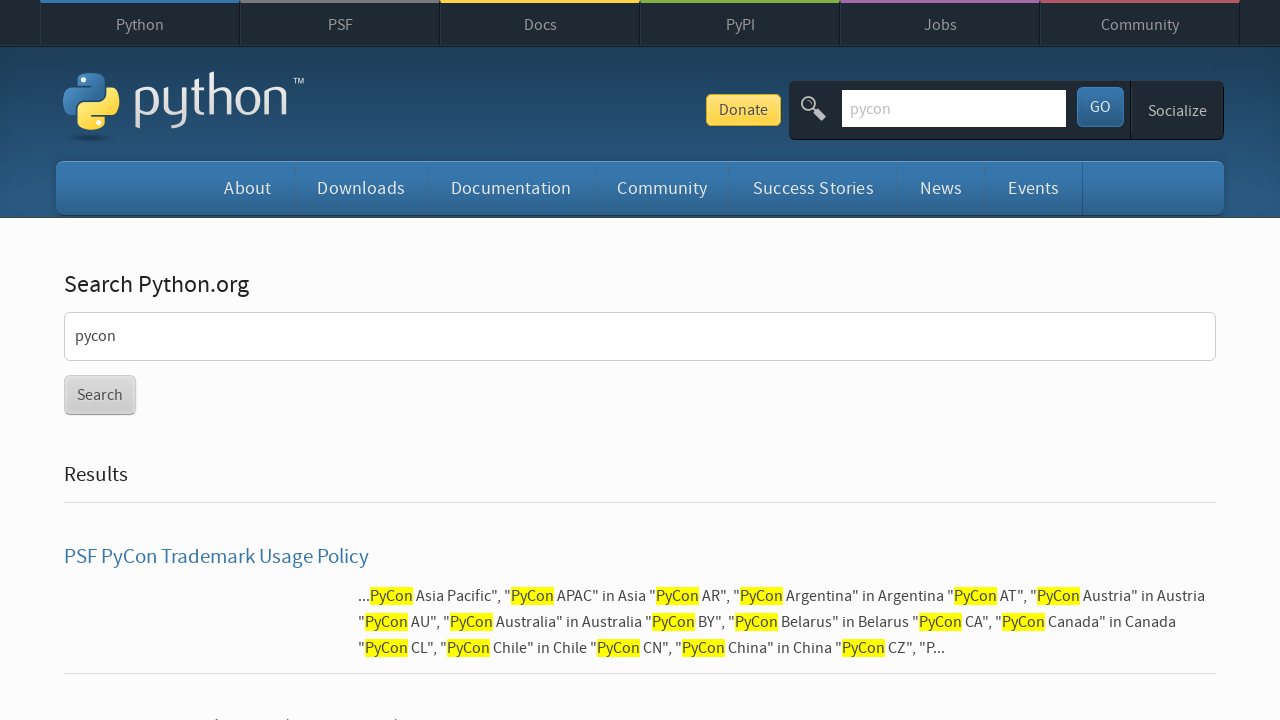

Verified search results were found for 'pycon'
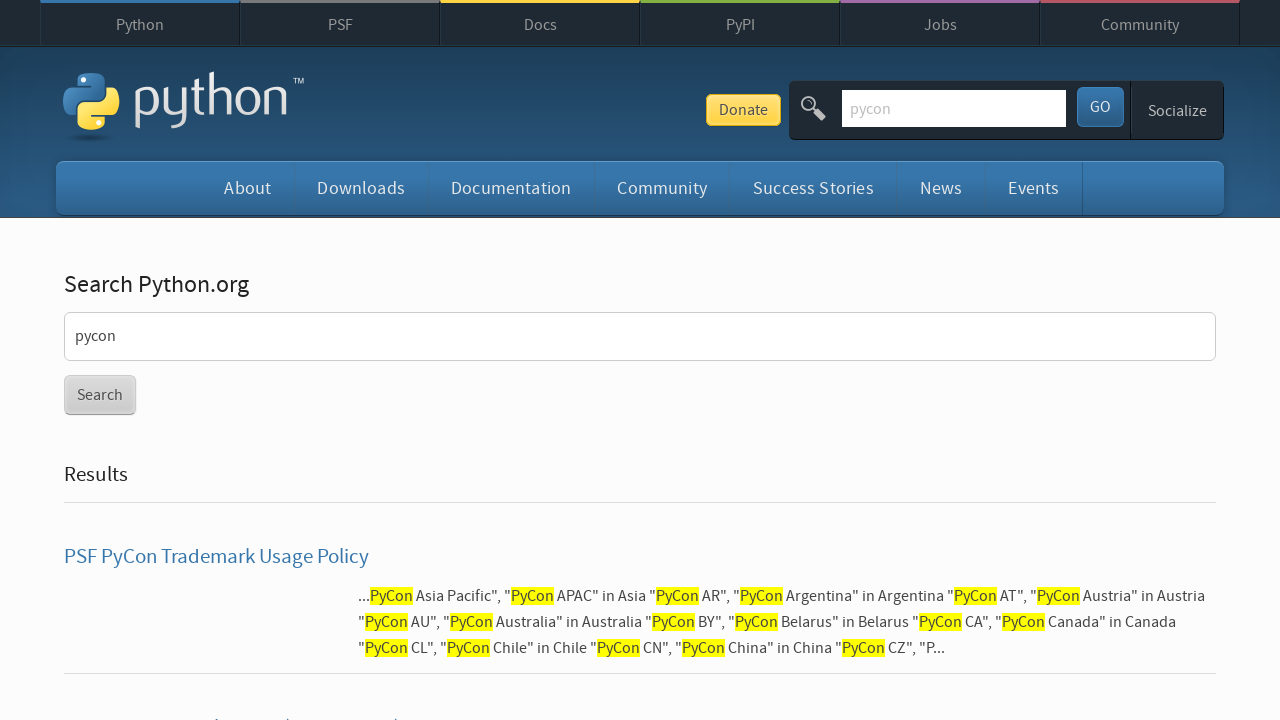

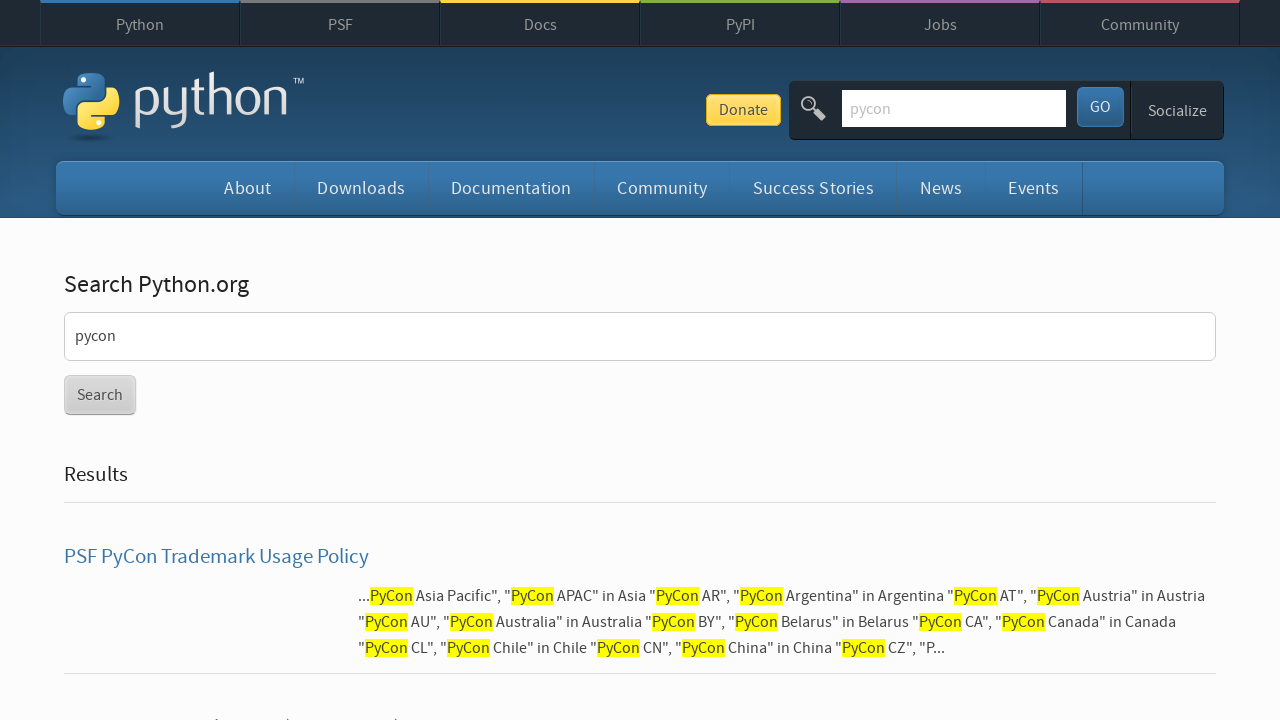